Tests dynamic element interaction by clicking an "add element" button 11 times to create new elements, then clicks all checkbox inputs that appear on the page.

Starting URL: https://page-test-selenium.s3.sa-east-1.amazonaws.com/index.html

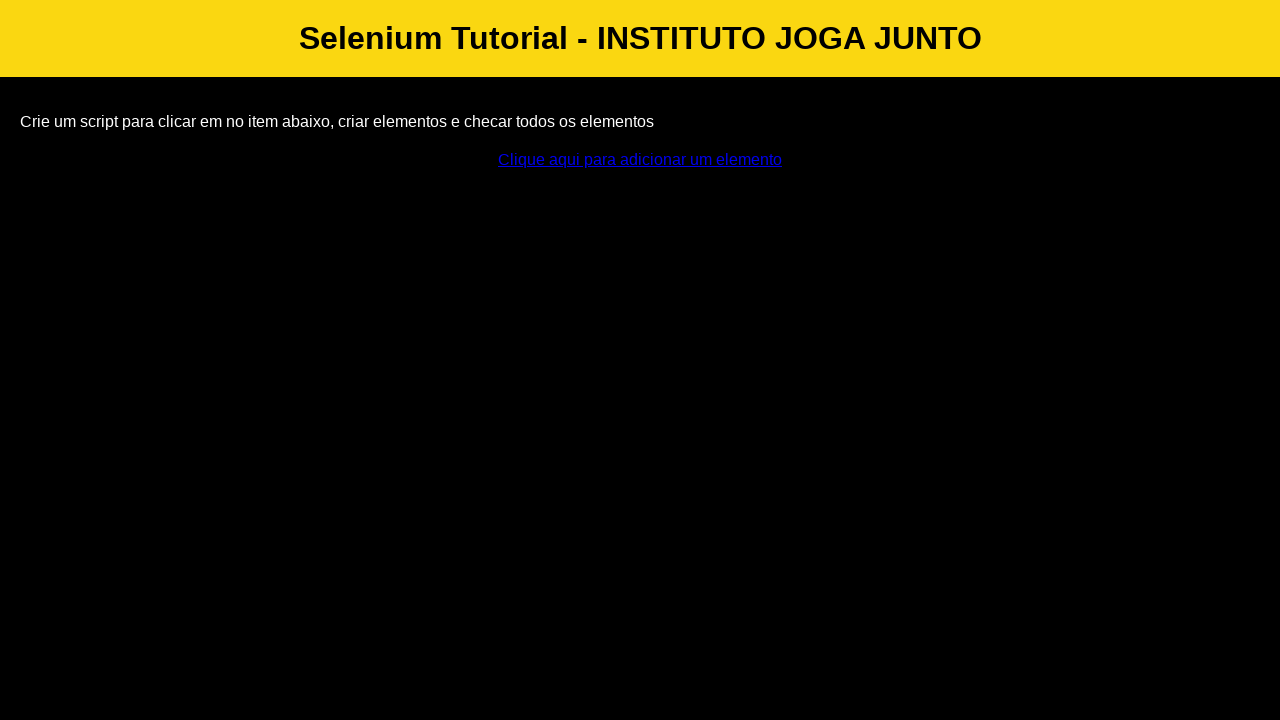

Clicked add element button (first click) at (640, 160) on #addElement
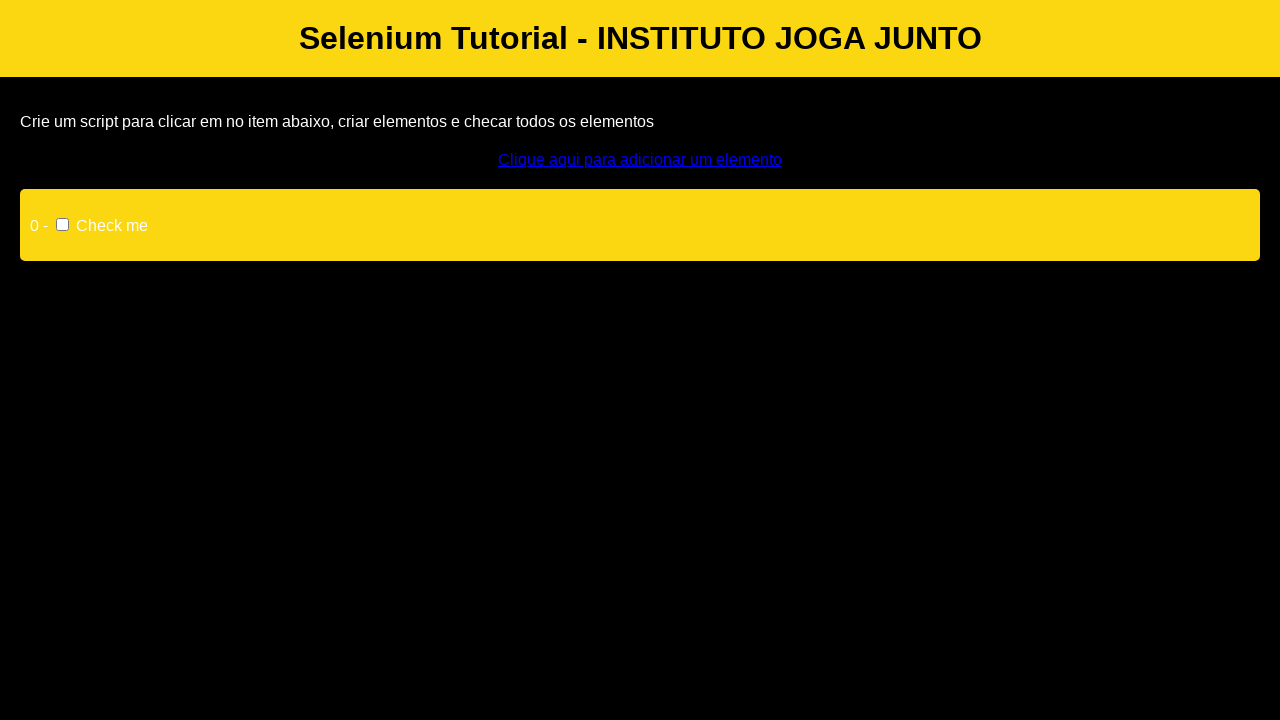

Clicked add element button at (640, 160) on #addElement
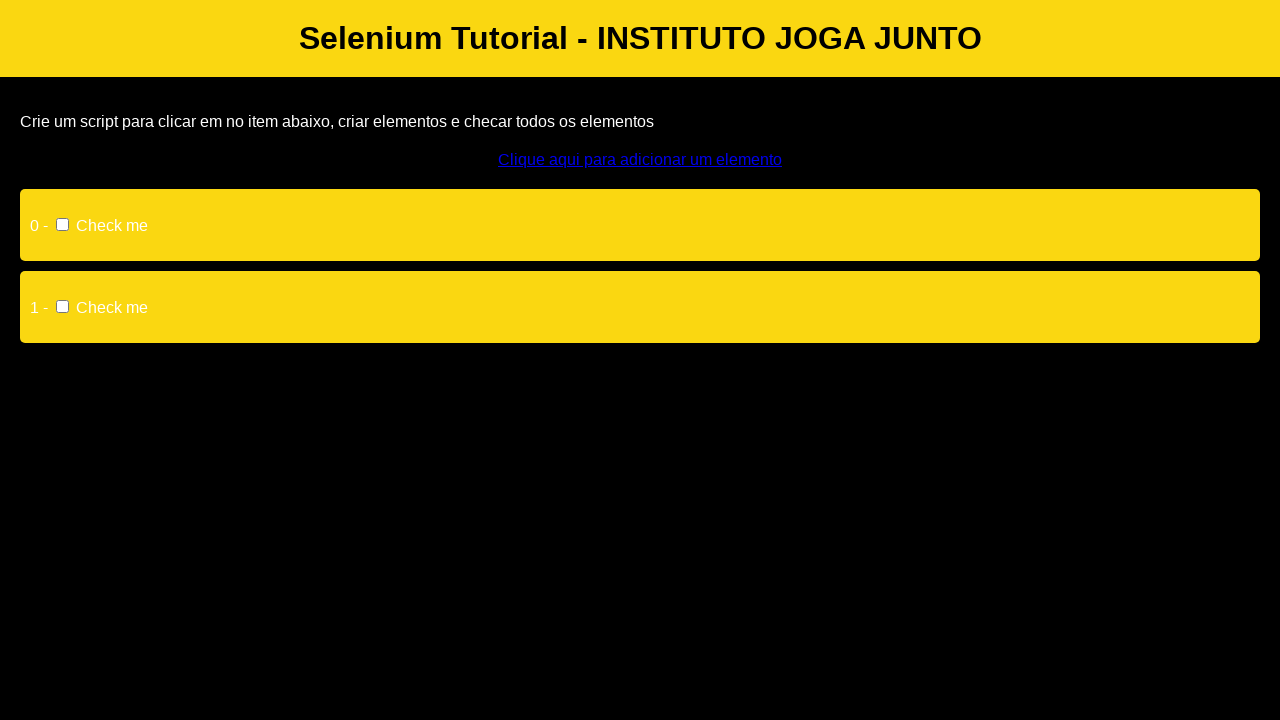

Clicked add element button at (640, 160) on #addElement
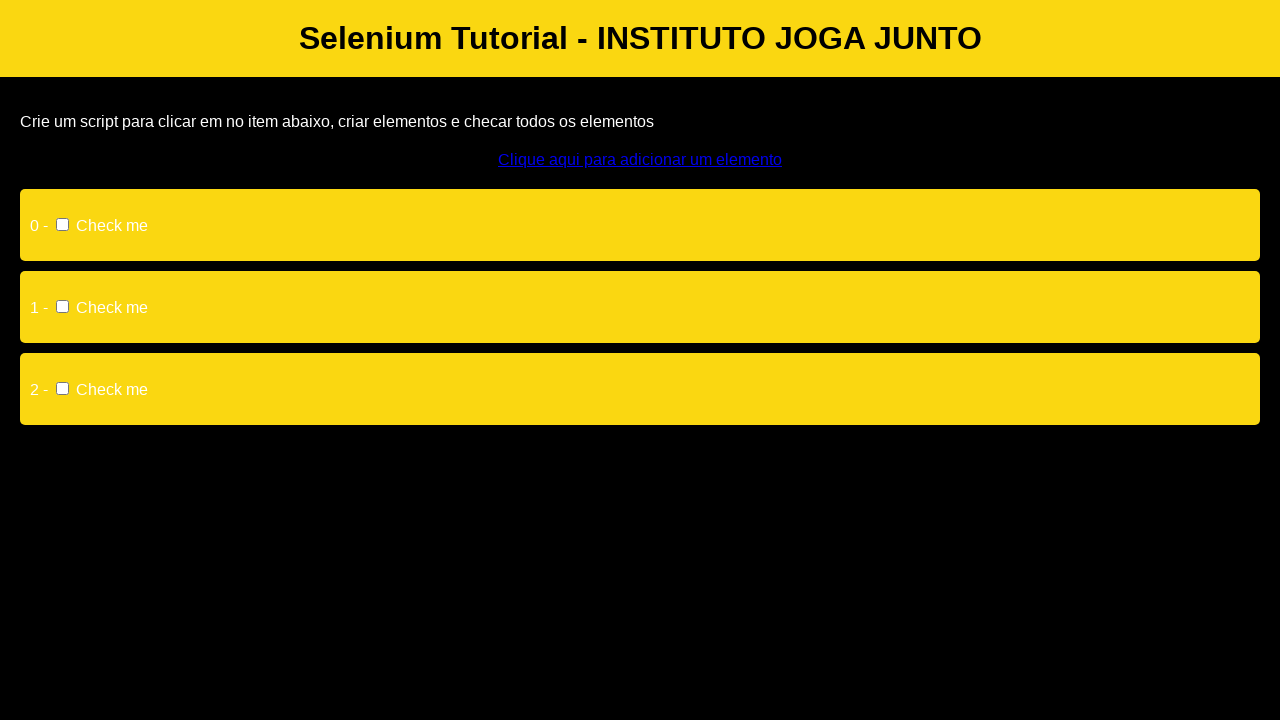

Clicked add element button at (640, 160) on #addElement
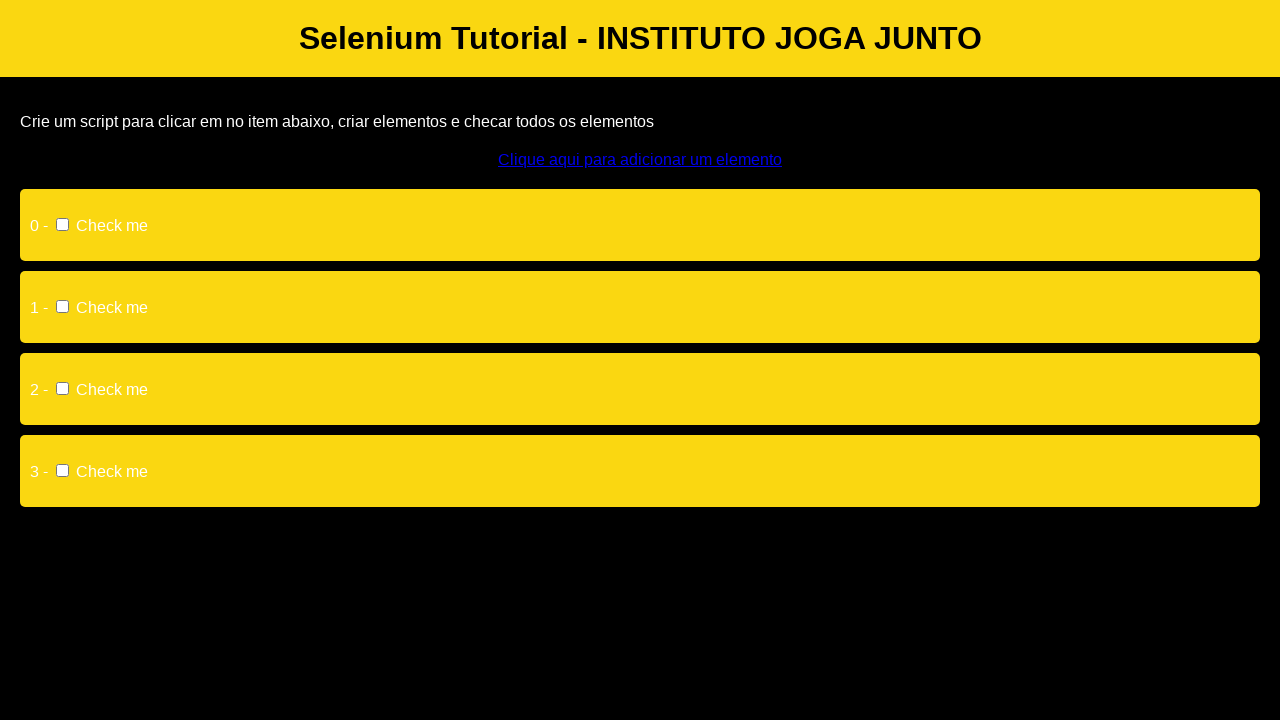

Clicked add element button at (640, 160) on #addElement
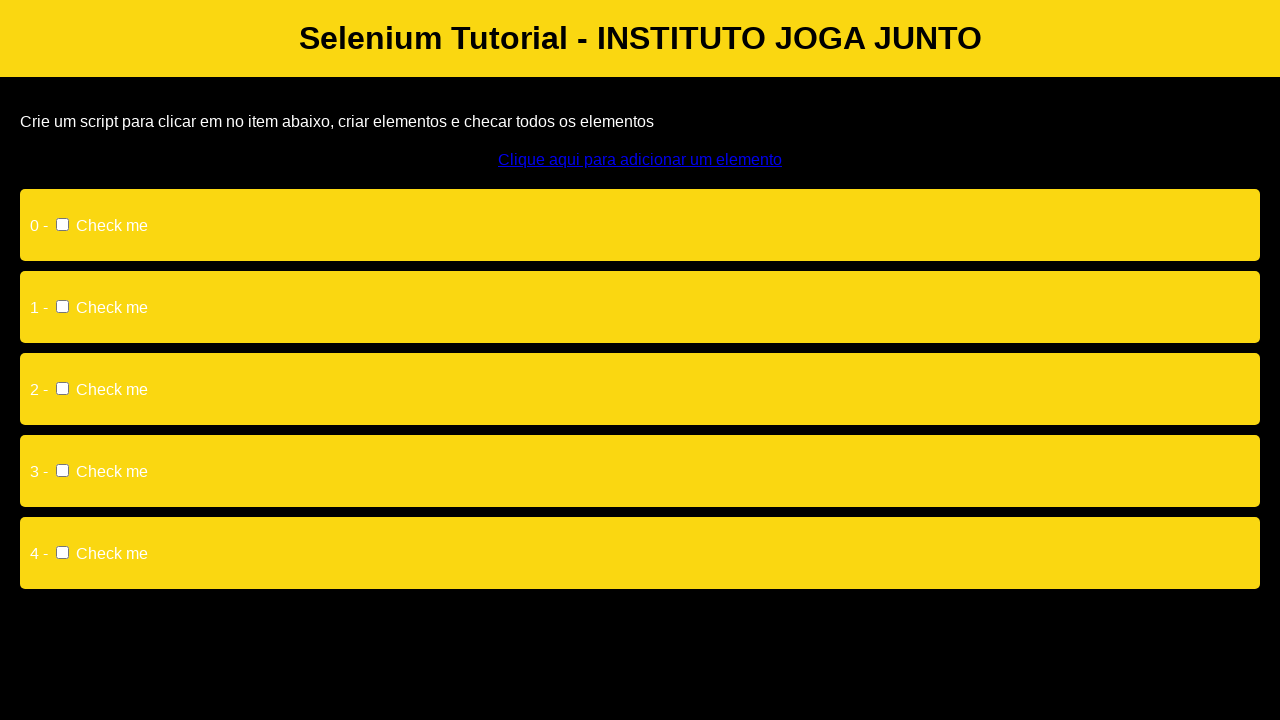

Clicked add element button at (640, 160) on #addElement
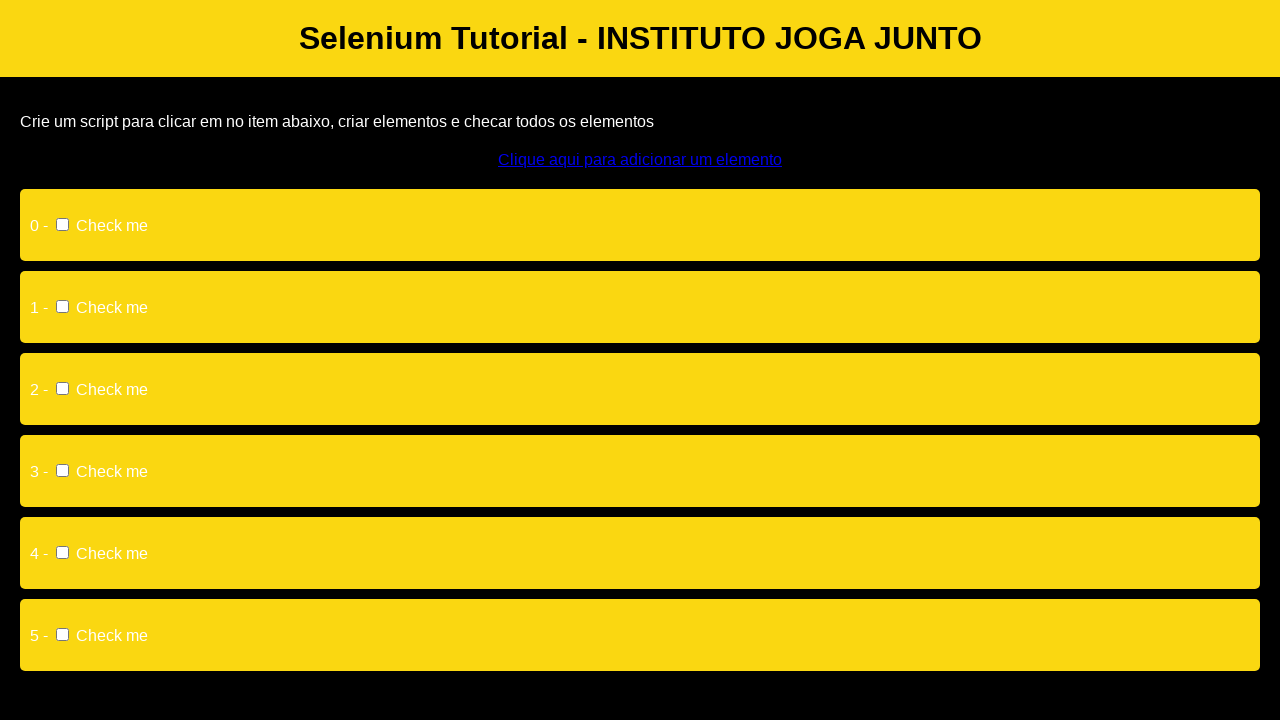

Clicked add element button at (640, 160) on #addElement
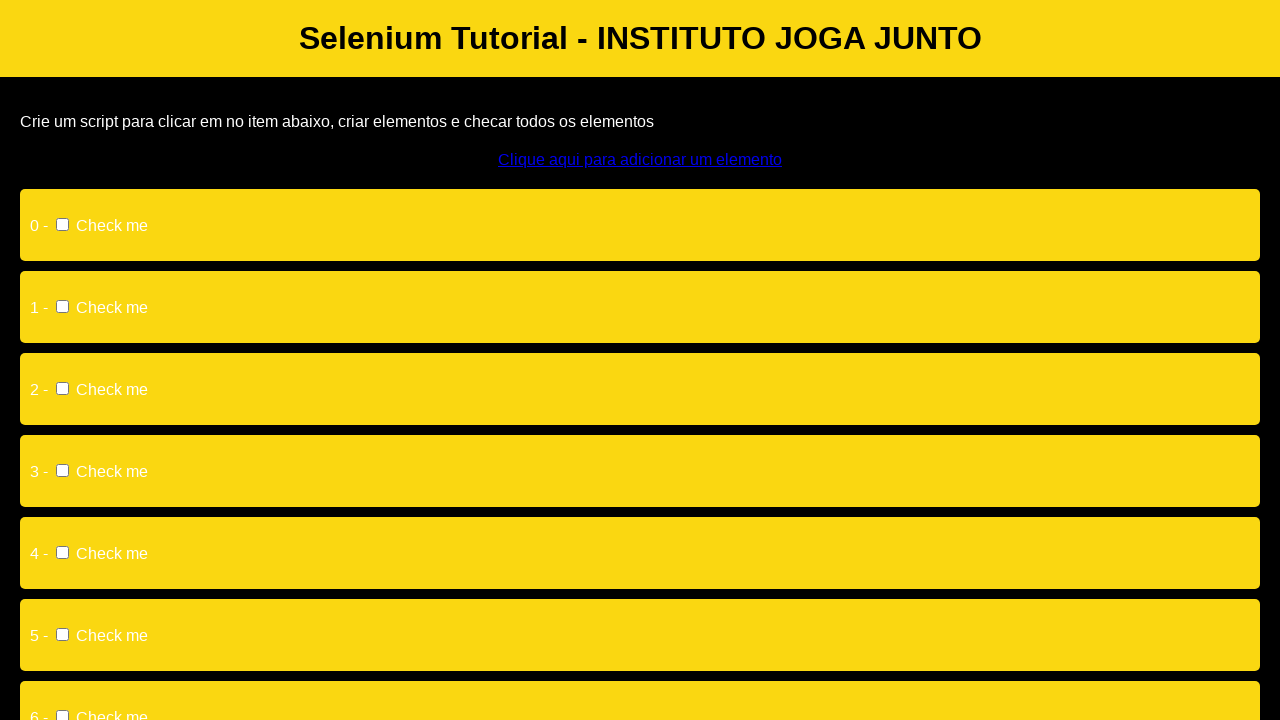

Clicked add element button at (640, 160) on #addElement
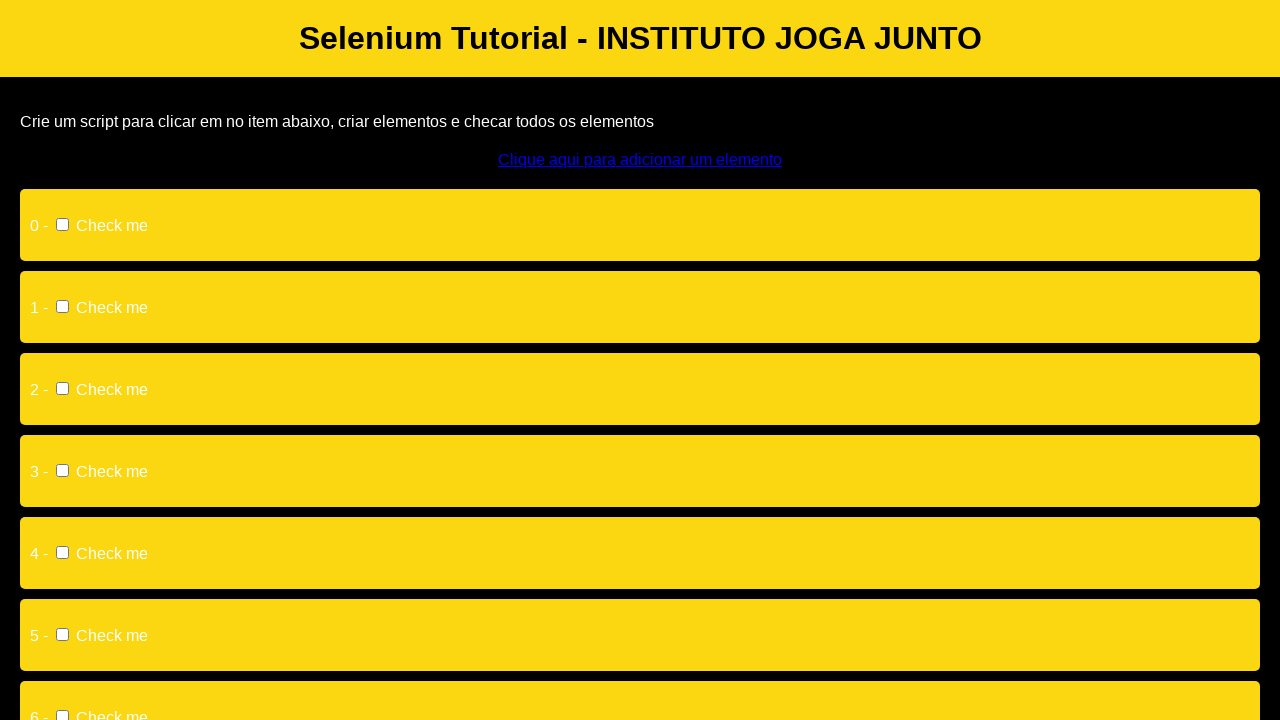

Clicked add element button at (640, 160) on #addElement
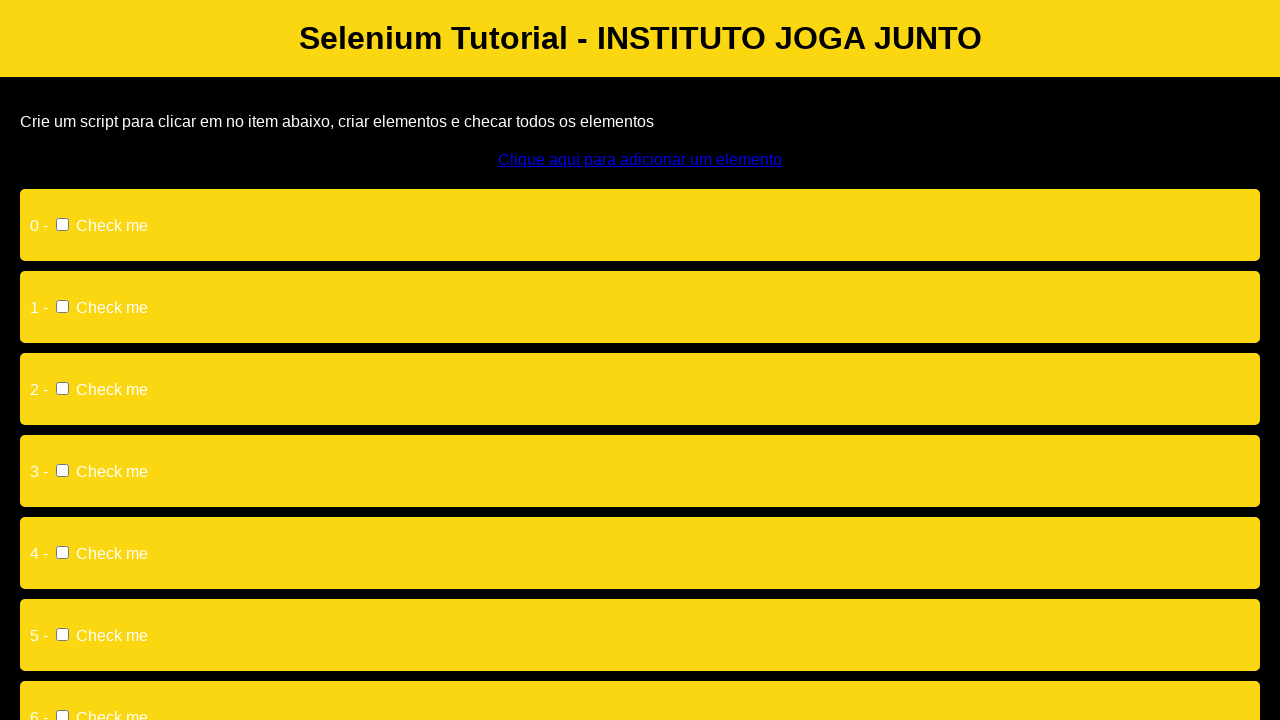

Clicked add element button at (640, 160) on #addElement
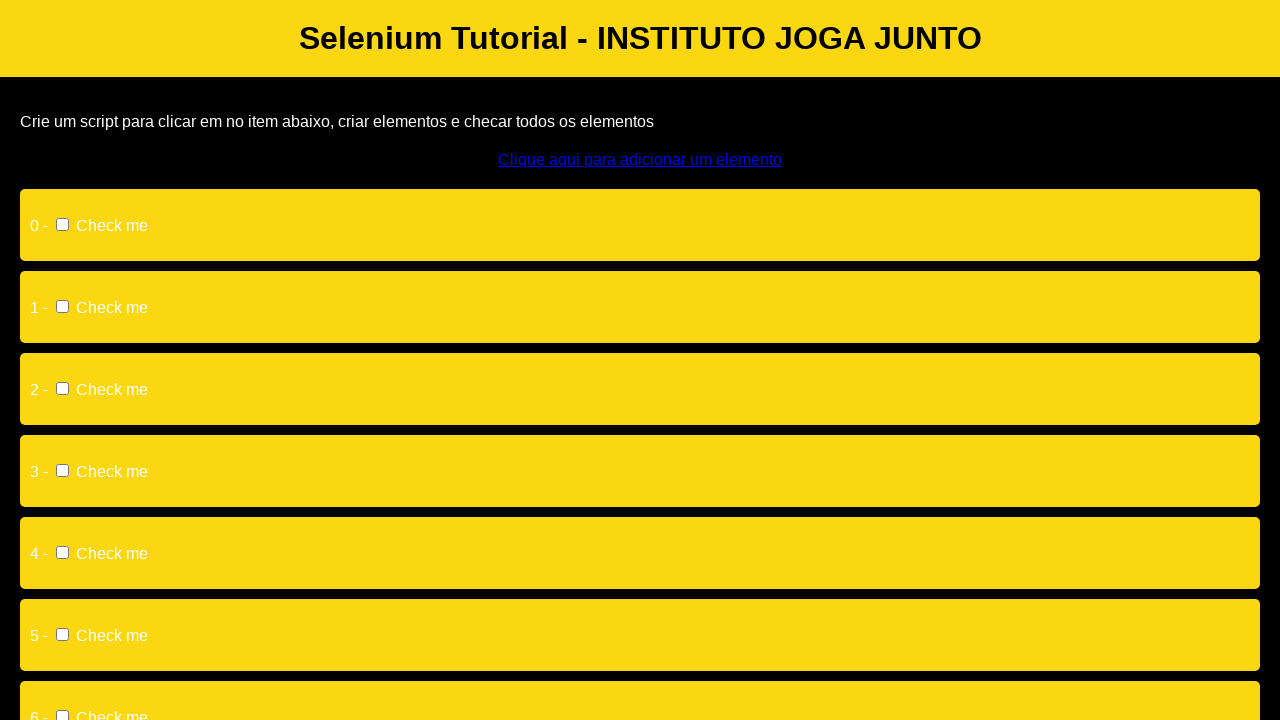

Clicked add element button at (640, 160) on #addElement
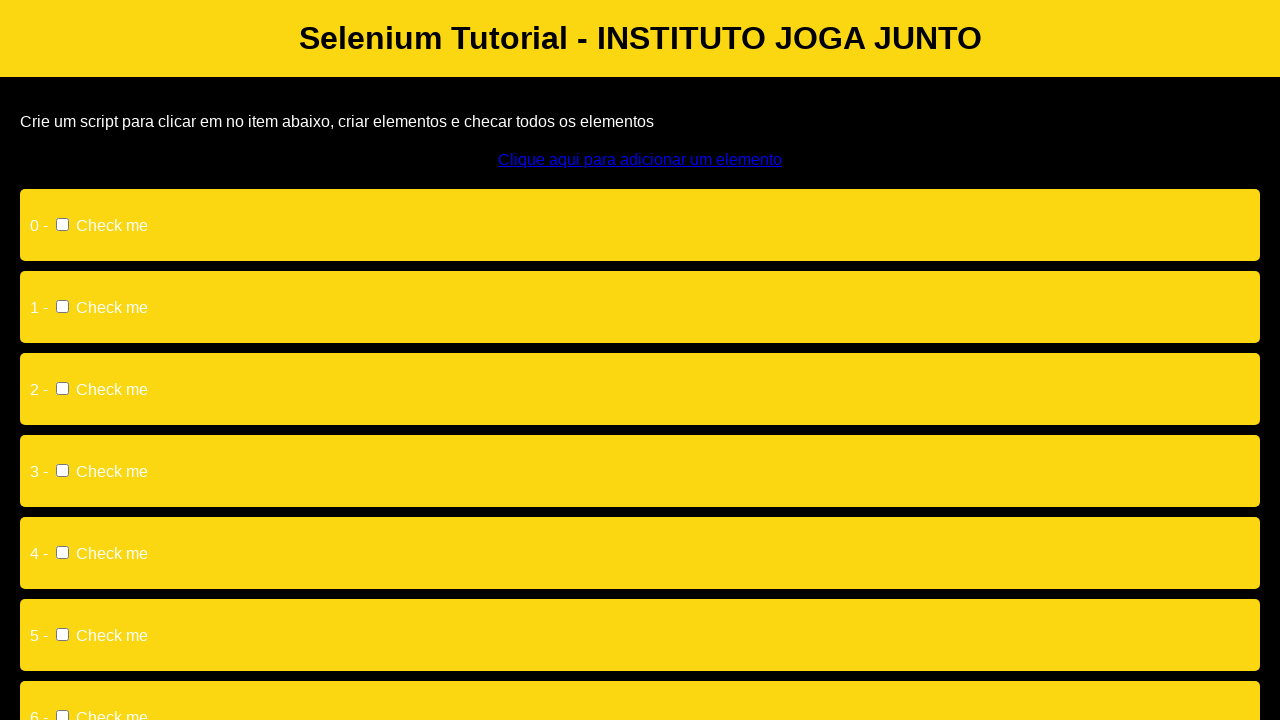

Waited for input elements to be present
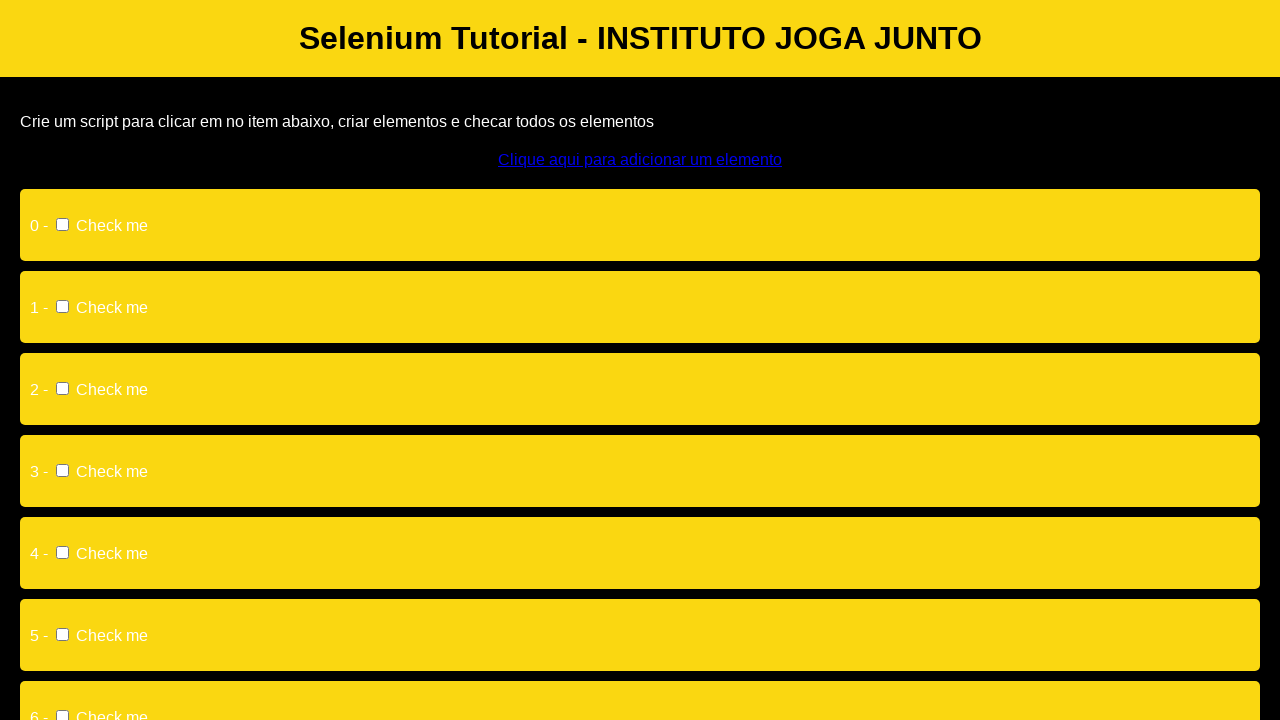

Clicked a checkbox input at (62, 224) on input >> nth=0
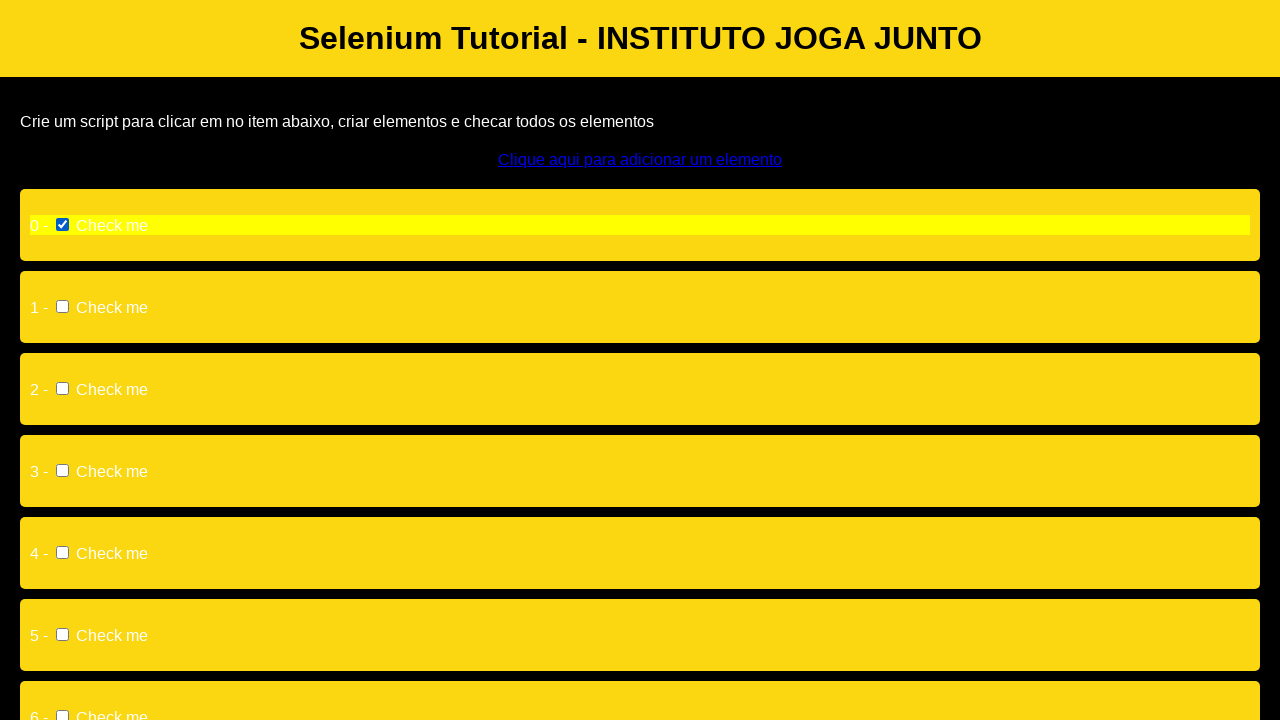

Clicked a checkbox input at (62, 306) on input >> nth=1
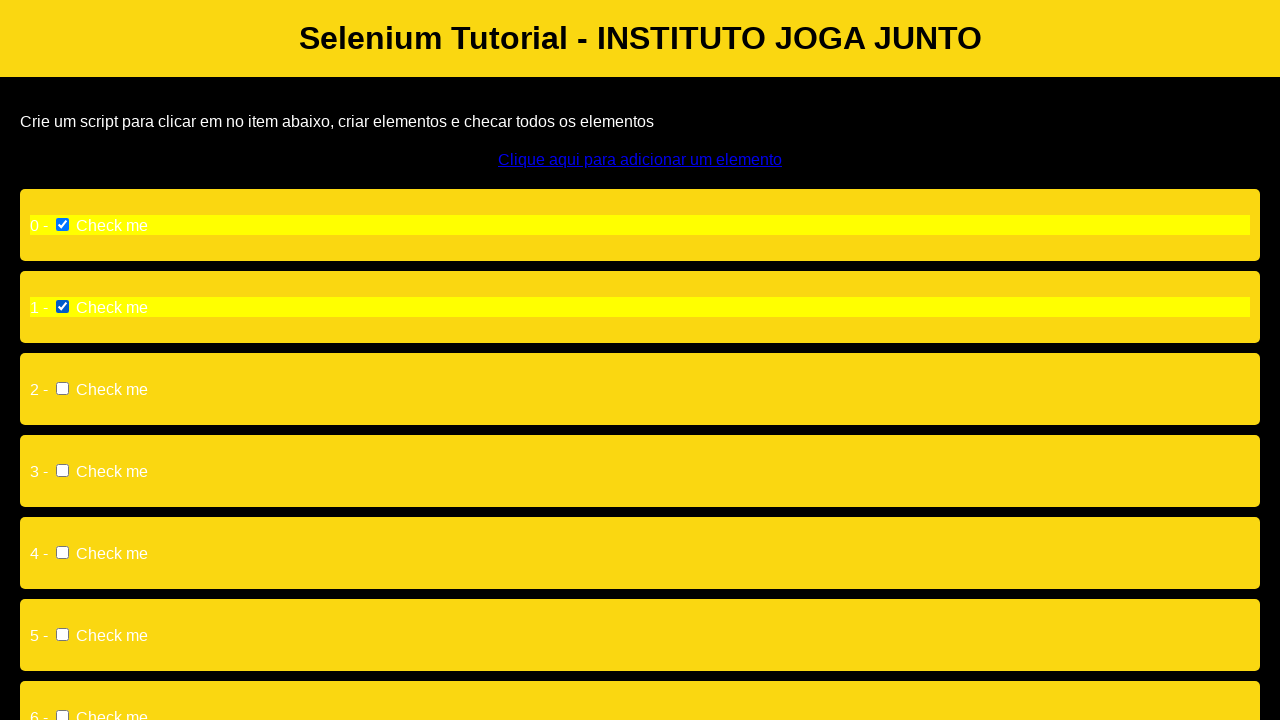

Clicked a checkbox input at (62, 388) on input >> nth=2
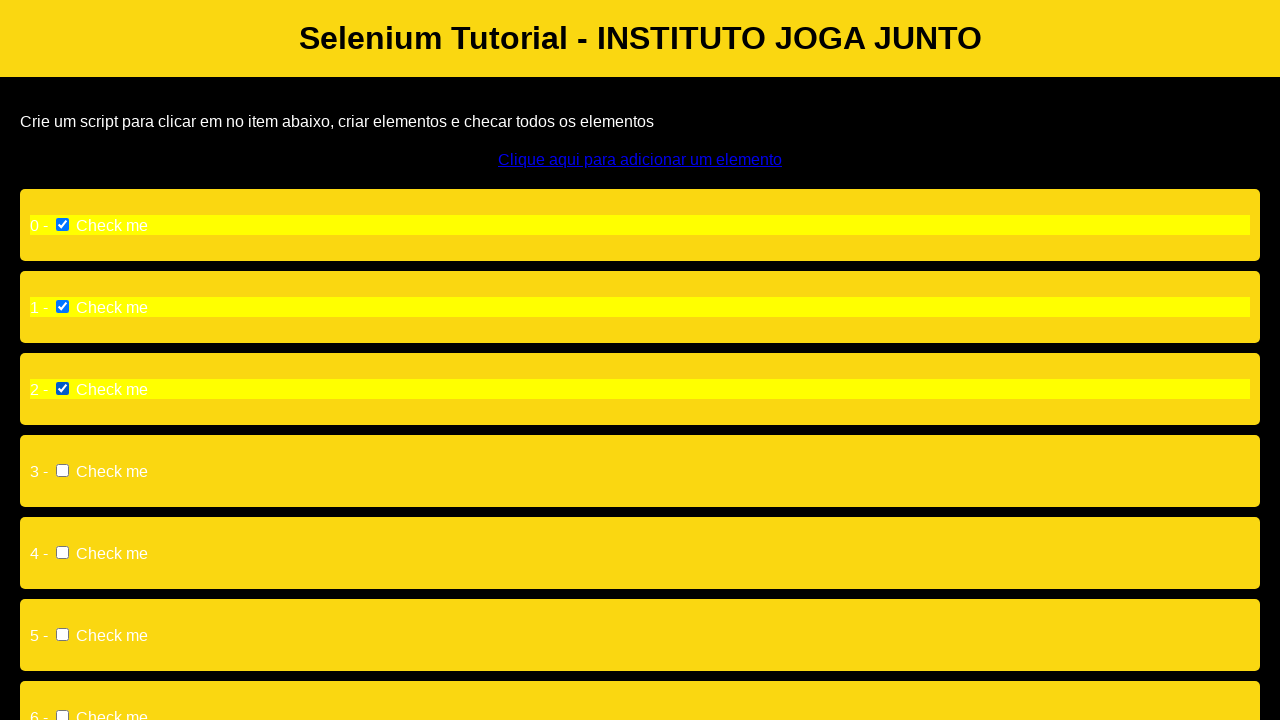

Clicked a checkbox input at (62, 470) on input >> nth=3
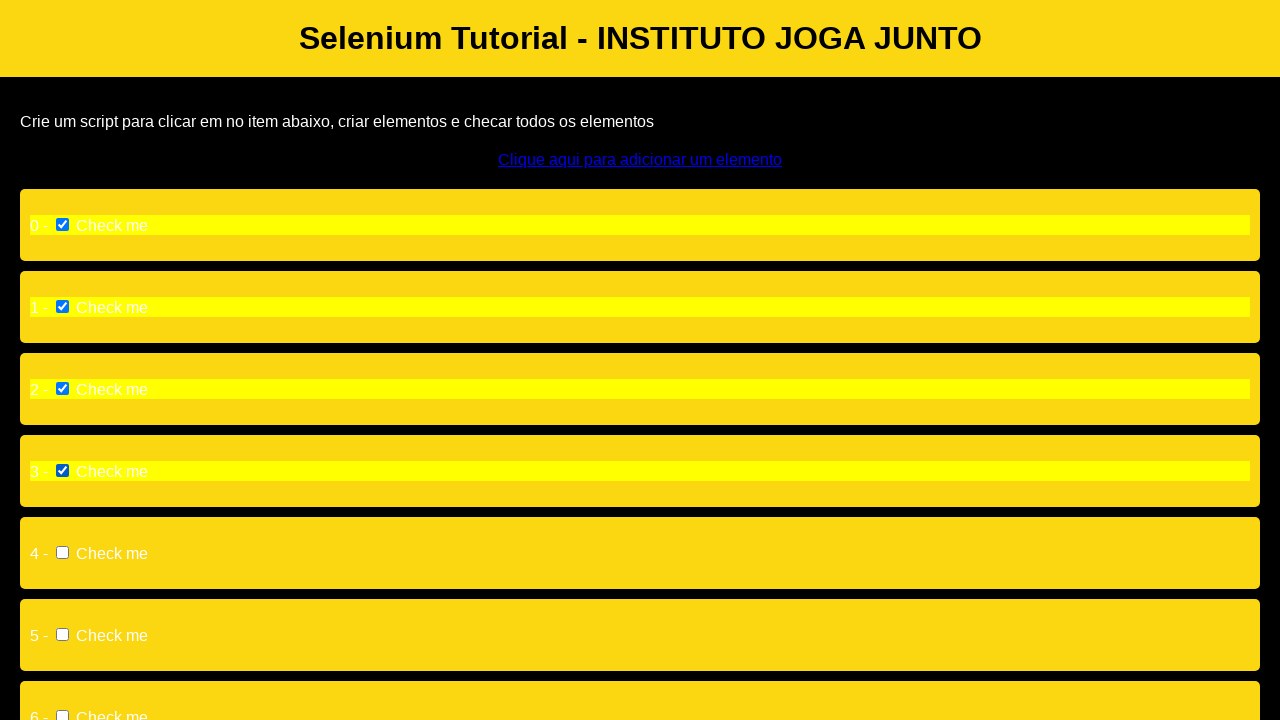

Clicked a checkbox input at (62, 552) on input >> nth=4
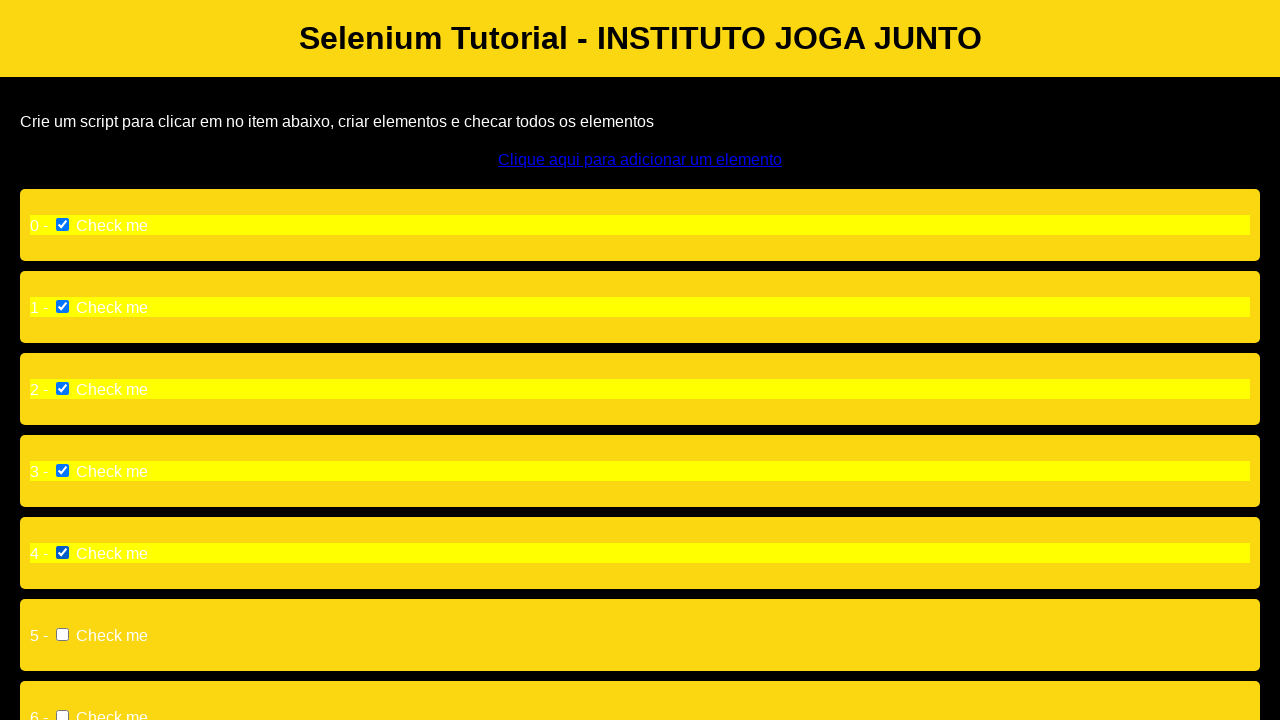

Clicked a checkbox input at (62, 634) on input >> nth=5
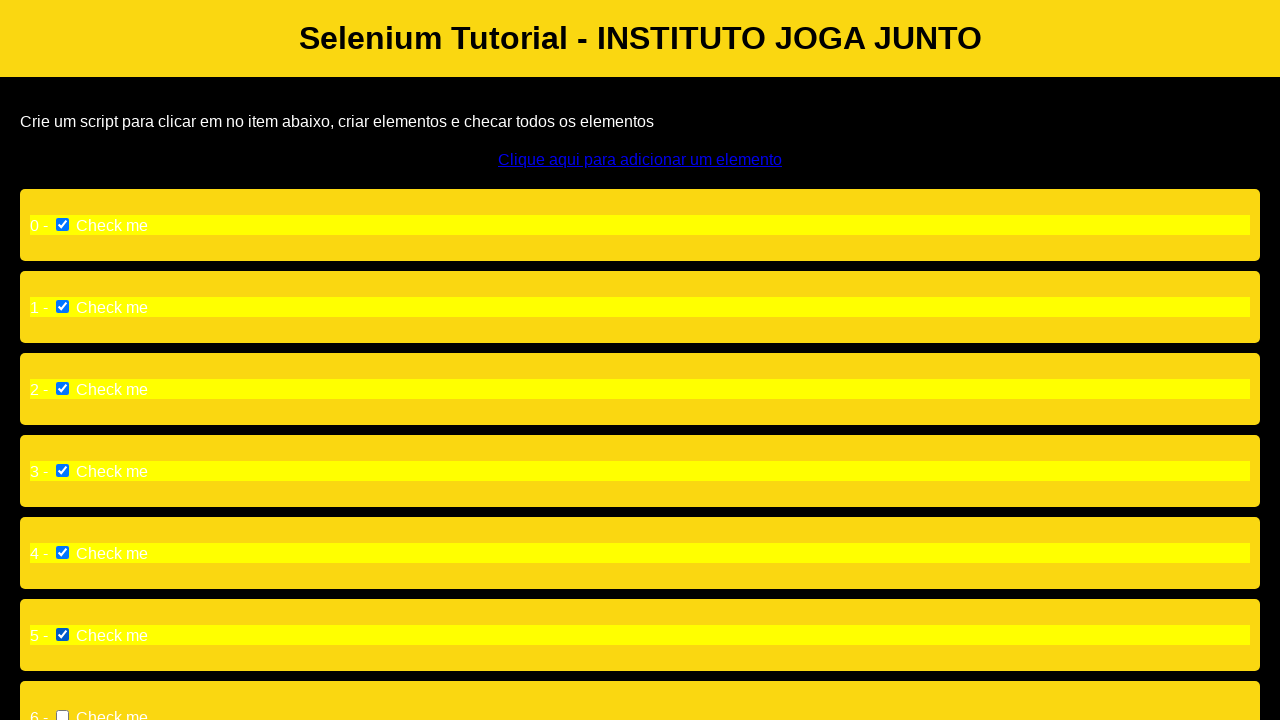

Clicked a checkbox input at (62, 714) on input >> nth=6
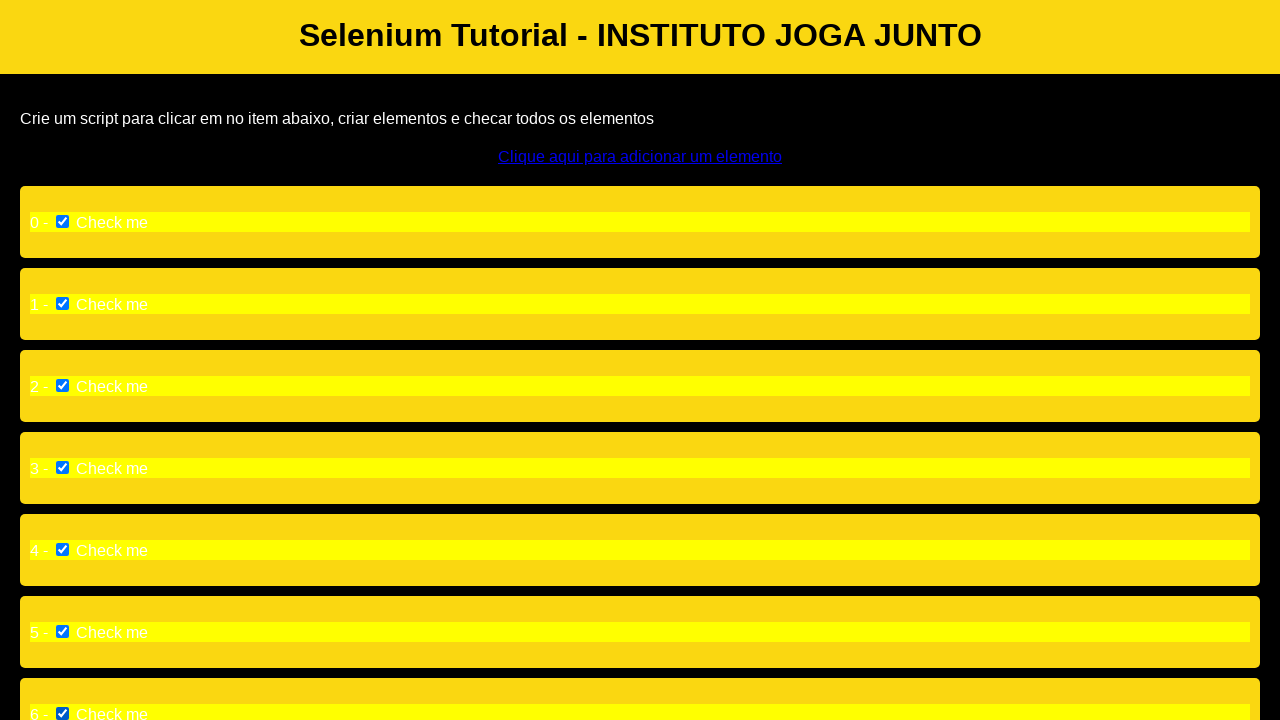

Clicked a checkbox input at (62, 408) on input >> nth=7
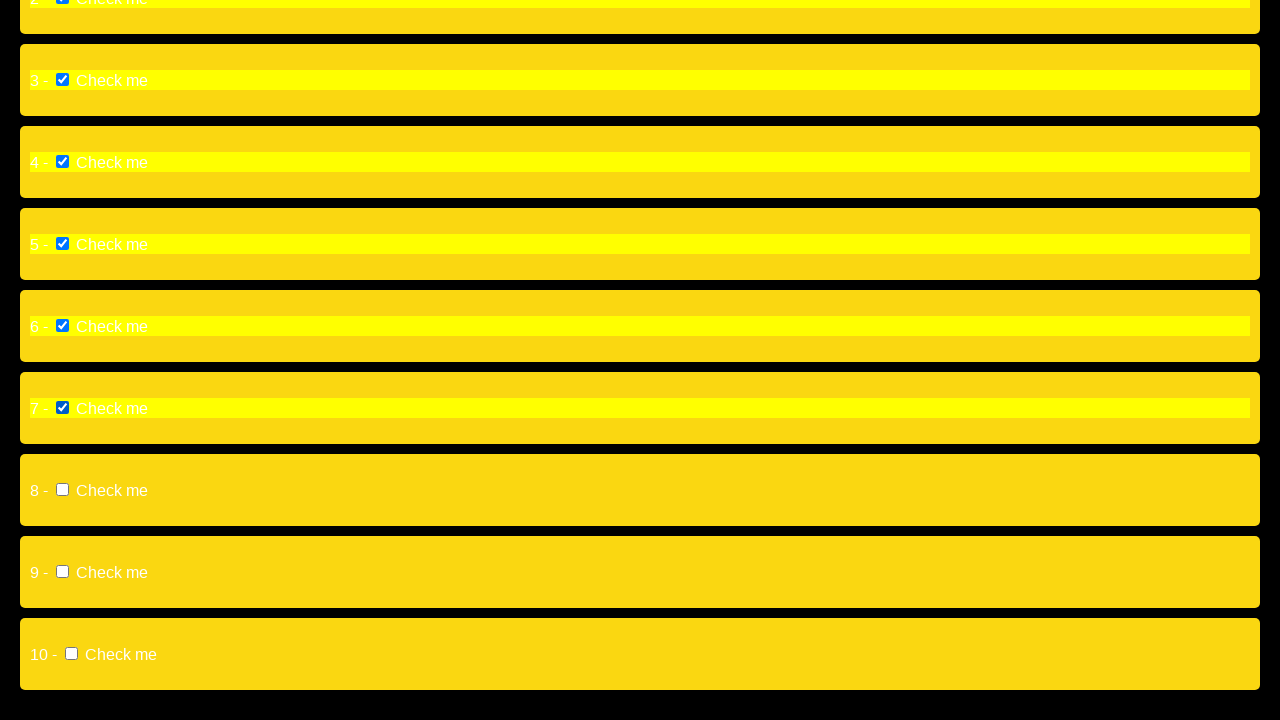

Clicked a checkbox input at (62, 490) on input >> nth=8
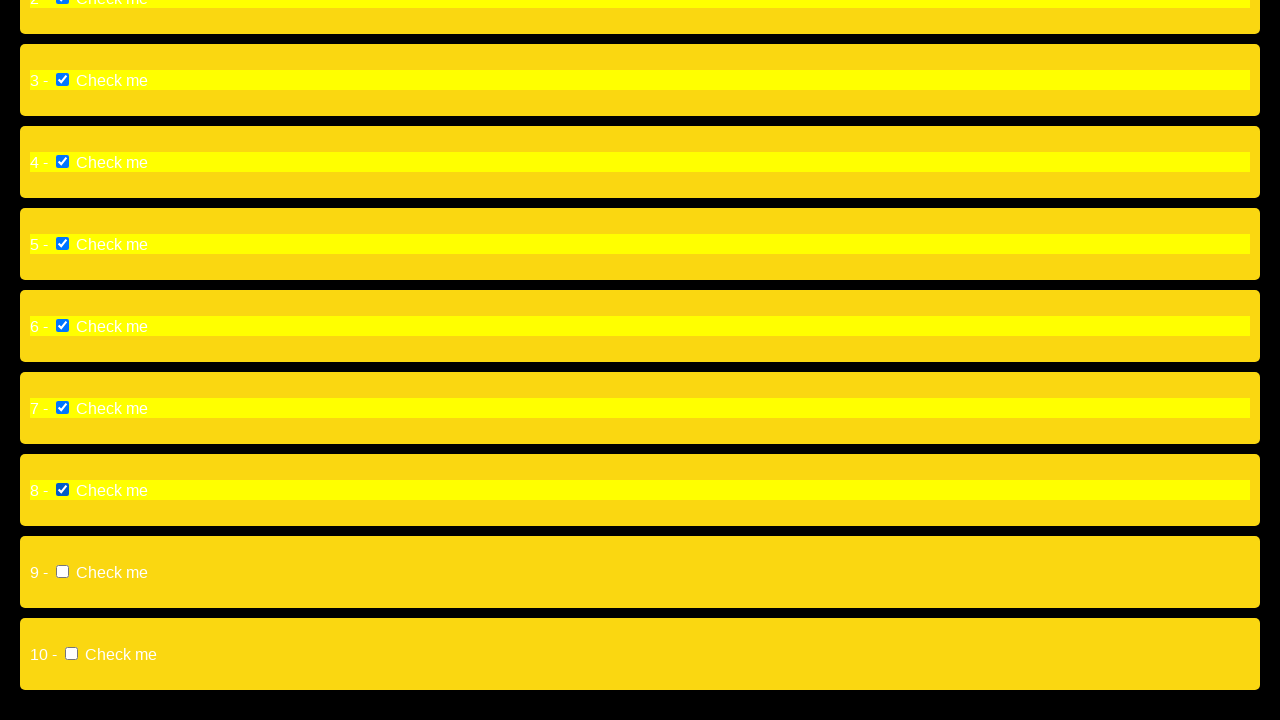

Clicked a checkbox input at (62, 572) on input >> nth=9
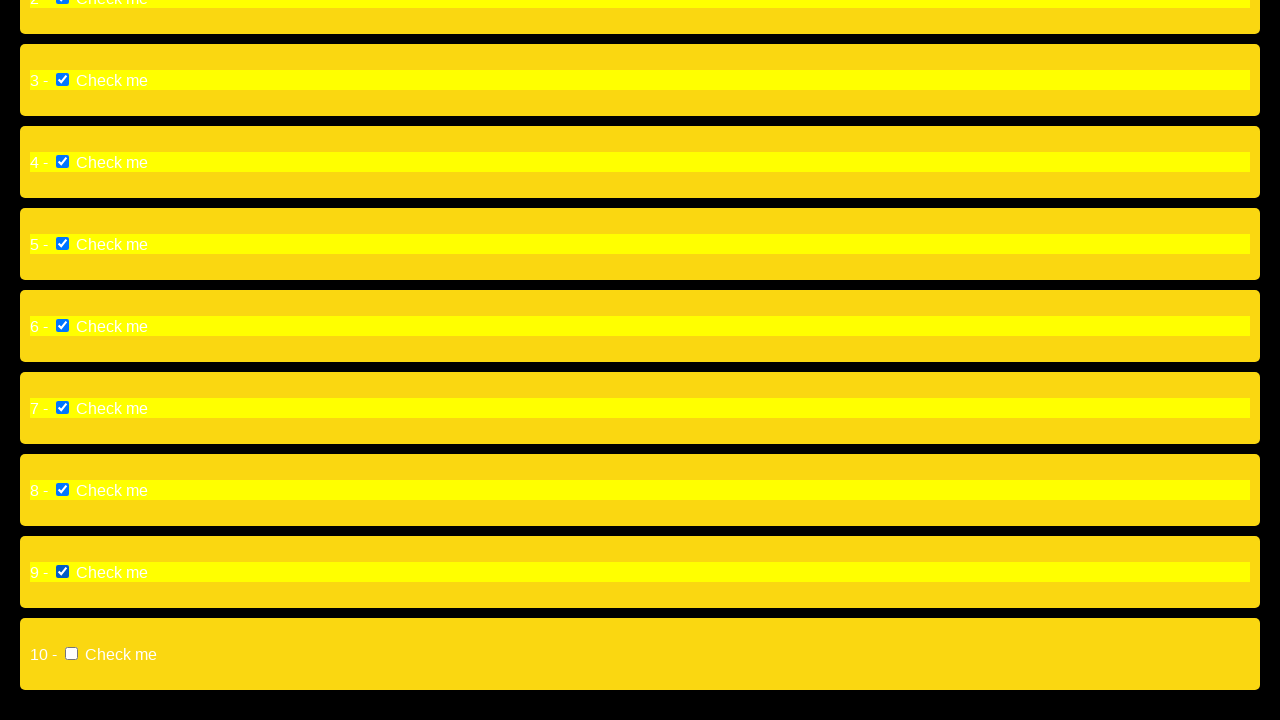

Clicked a checkbox input at (72, 654) on input >> nth=10
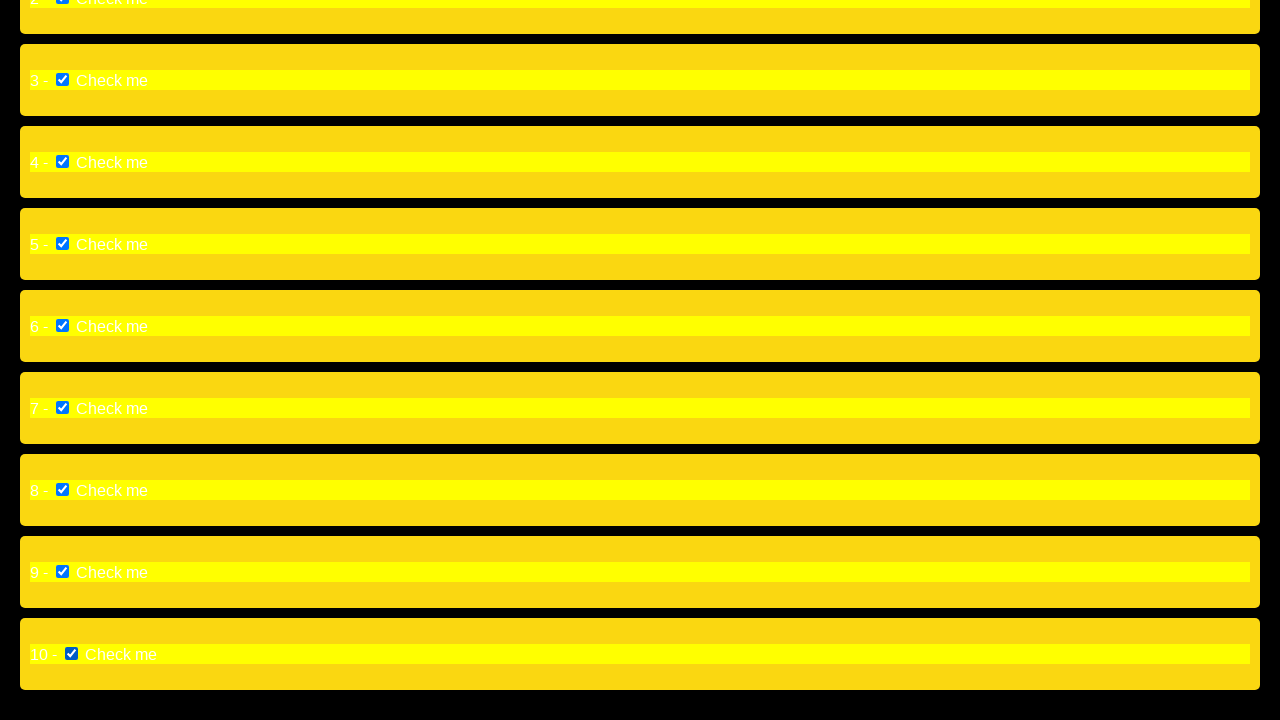

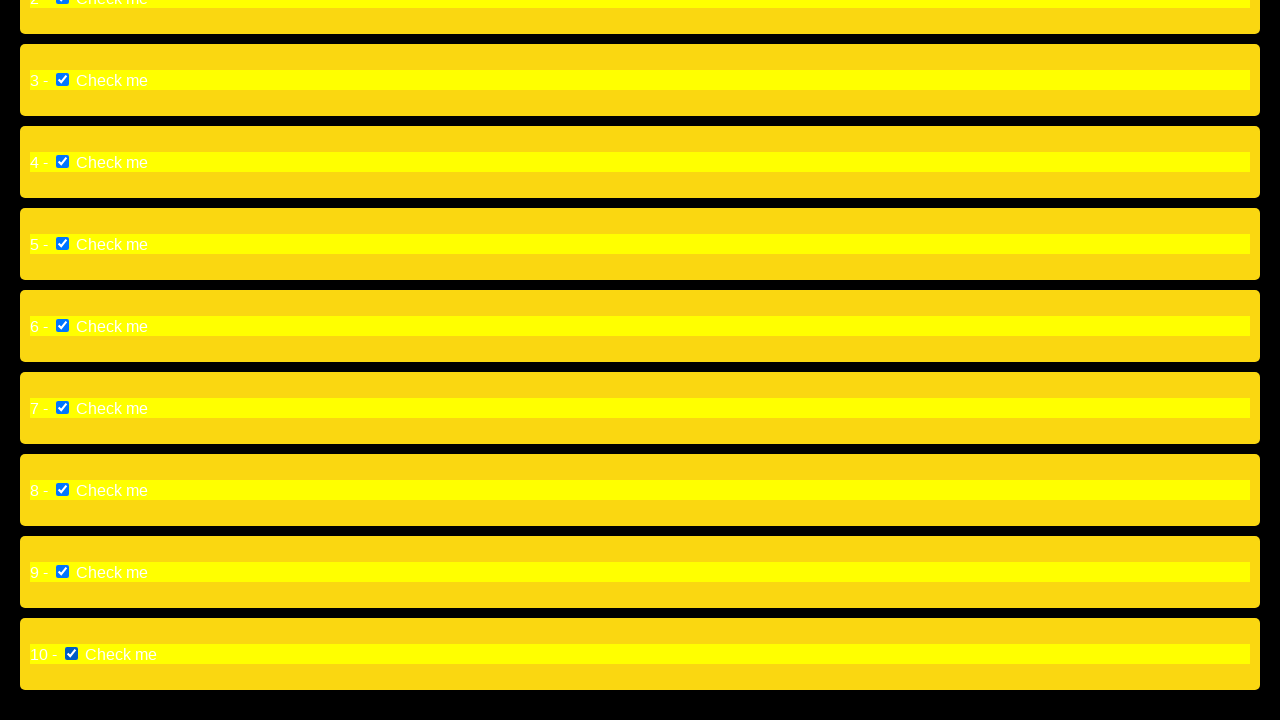